Tests that edits are cancelled when pressing Escape key

Starting URL: https://demo.playwright.dev/todomvc

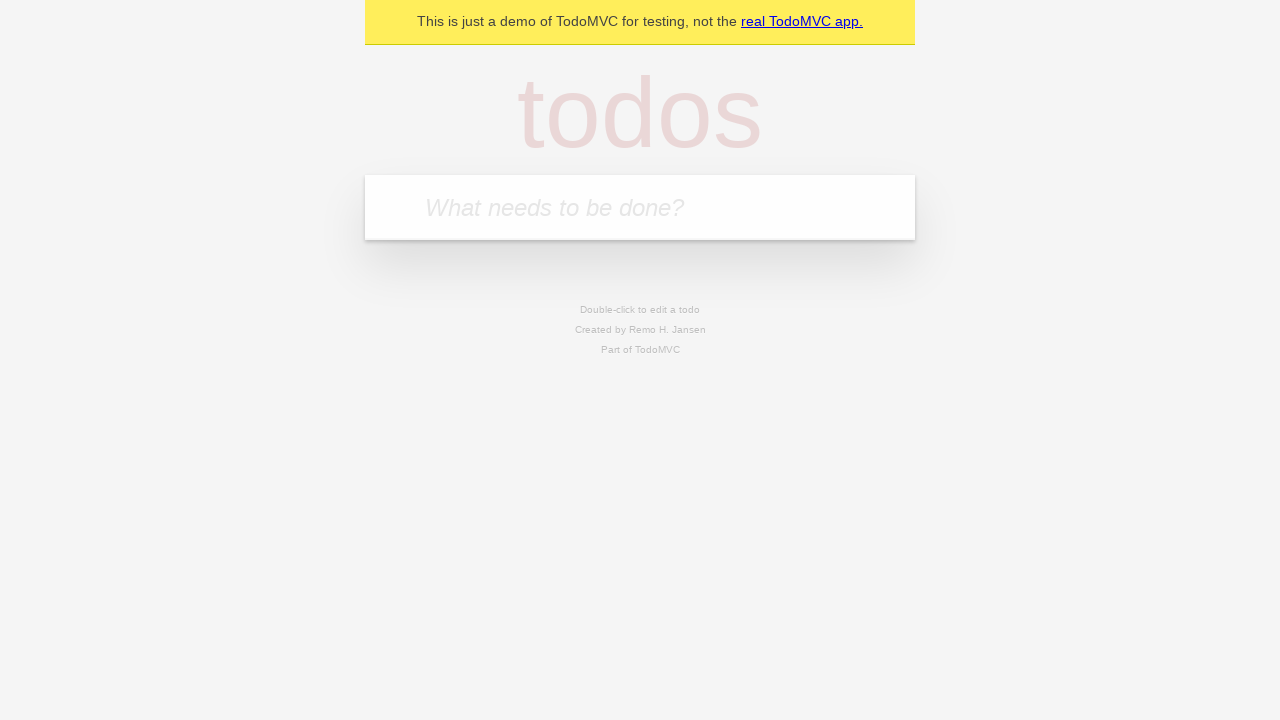

Filled new todo field with 'buy some cheese' on internal:attr=[placeholder="What needs to be done?"i]
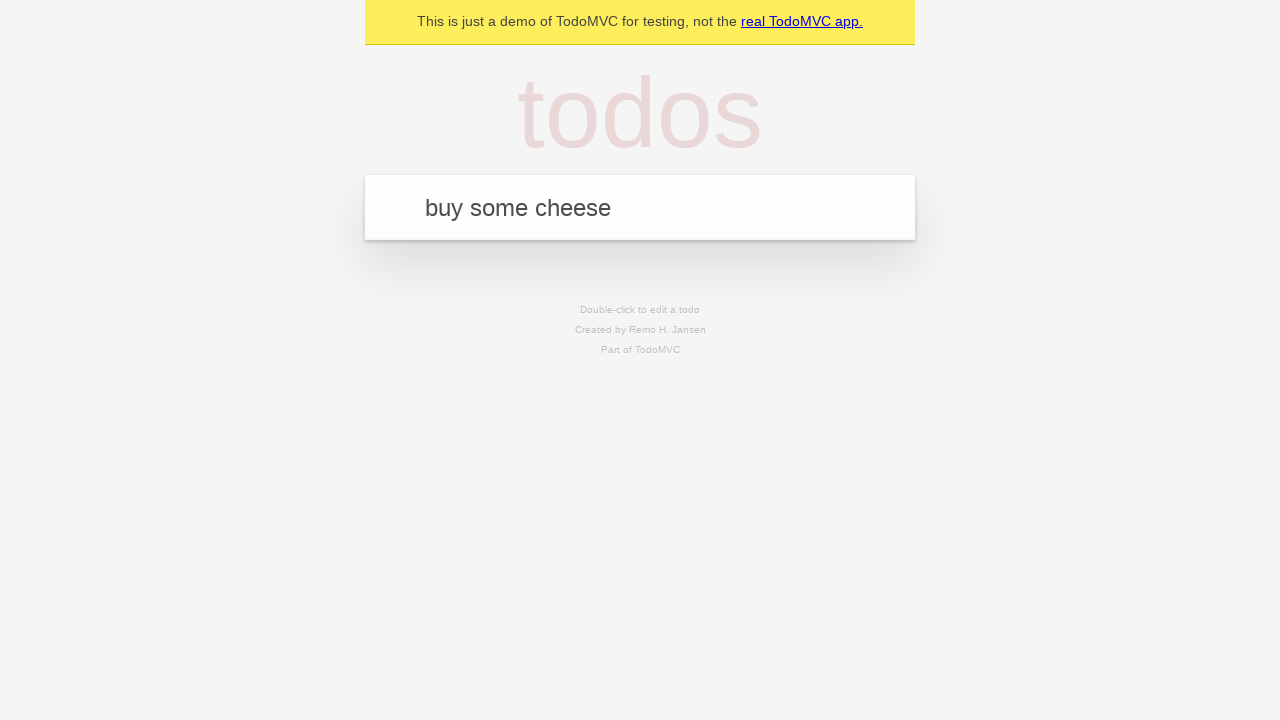

Pressed Enter to create todo 'buy some cheese' on internal:attr=[placeholder="What needs to be done?"i]
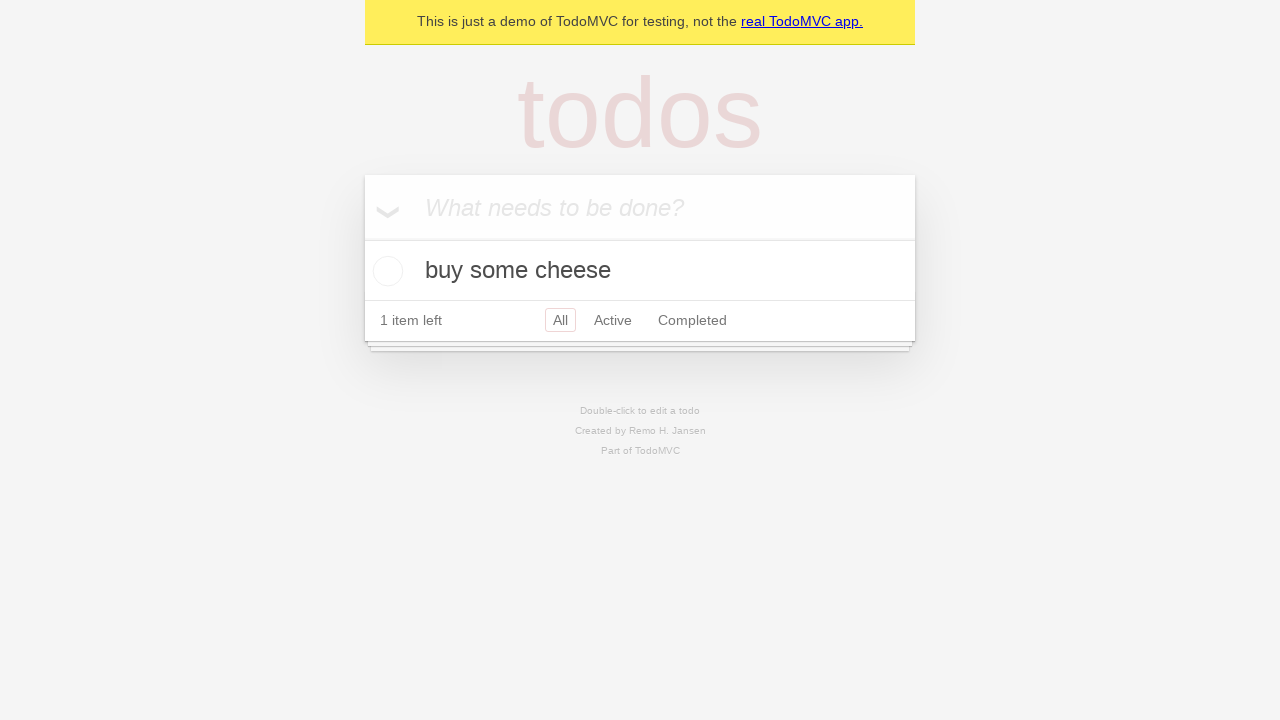

Filled new todo field with 'feed the cat' on internal:attr=[placeholder="What needs to be done?"i]
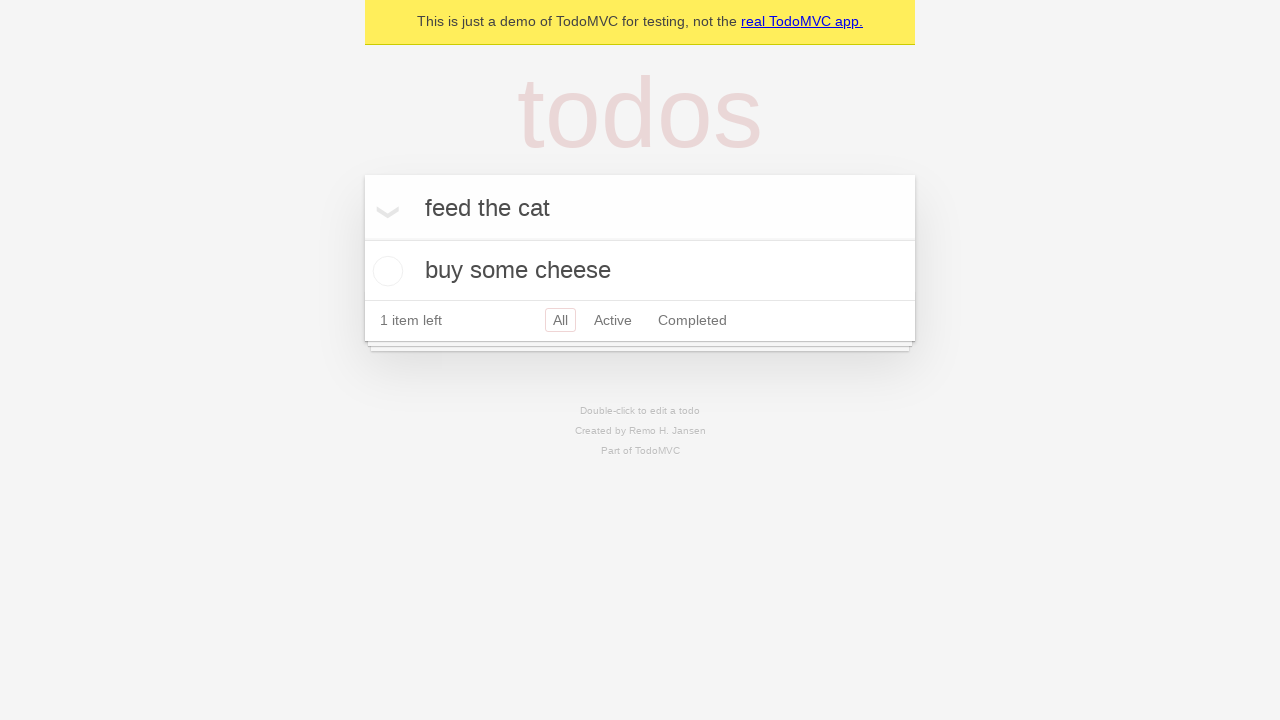

Pressed Enter to create todo 'feed the cat' on internal:attr=[placeholder="What needs to be done?"i]
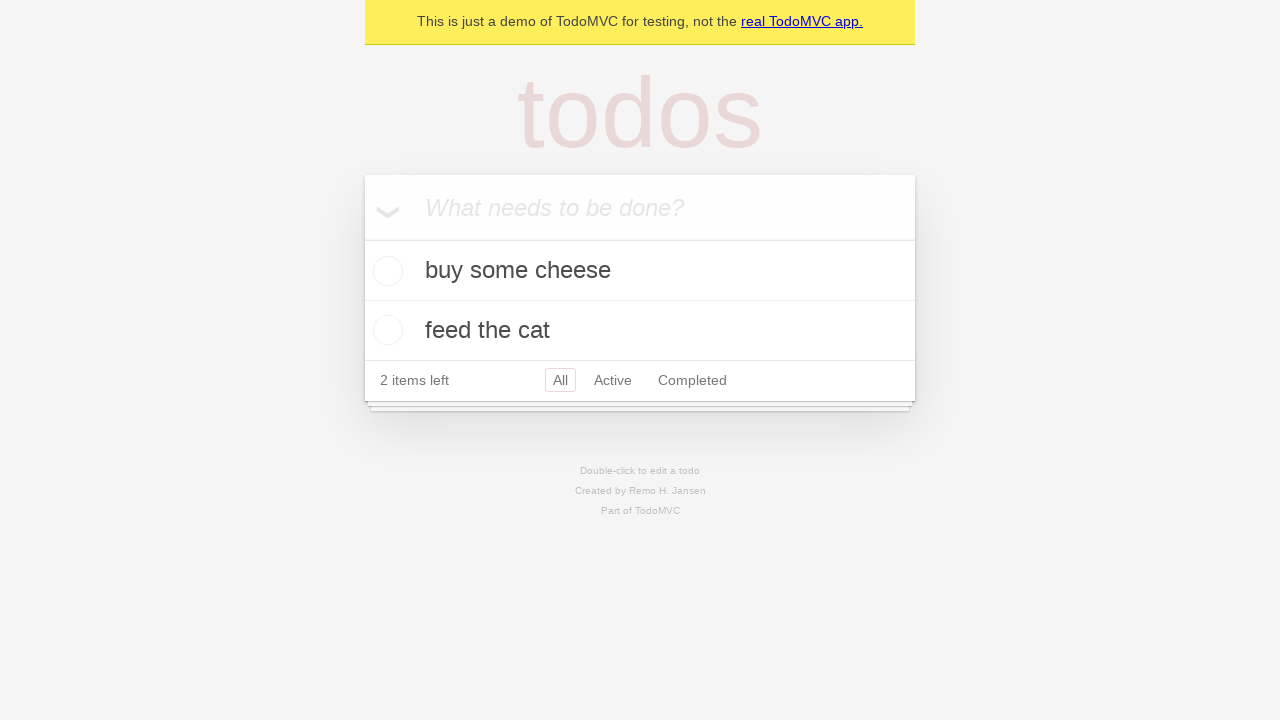

Filled new todo field with 'book a doctors appointment' on internal:attr=[placeholder="What needs to be done?"i]
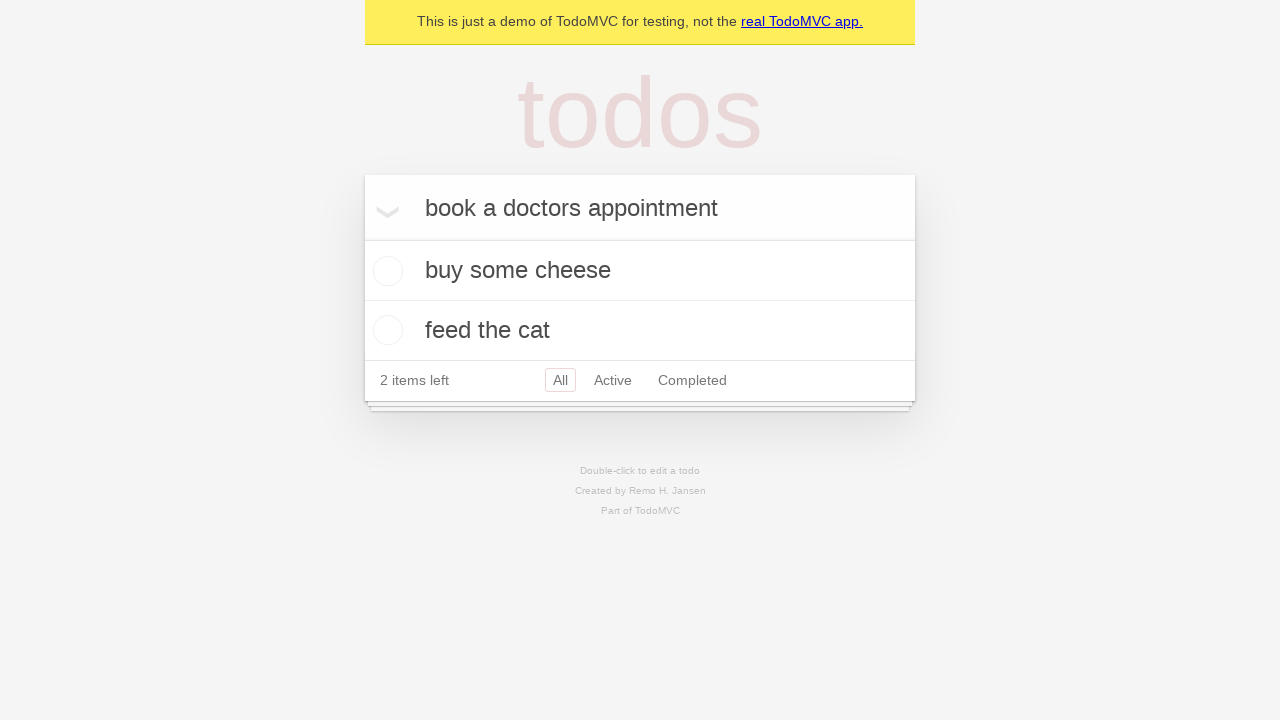

Pressed Enter to create todo 'book a doctors appointment' on internal:attr=[placeholder="What needs to be done?"i]
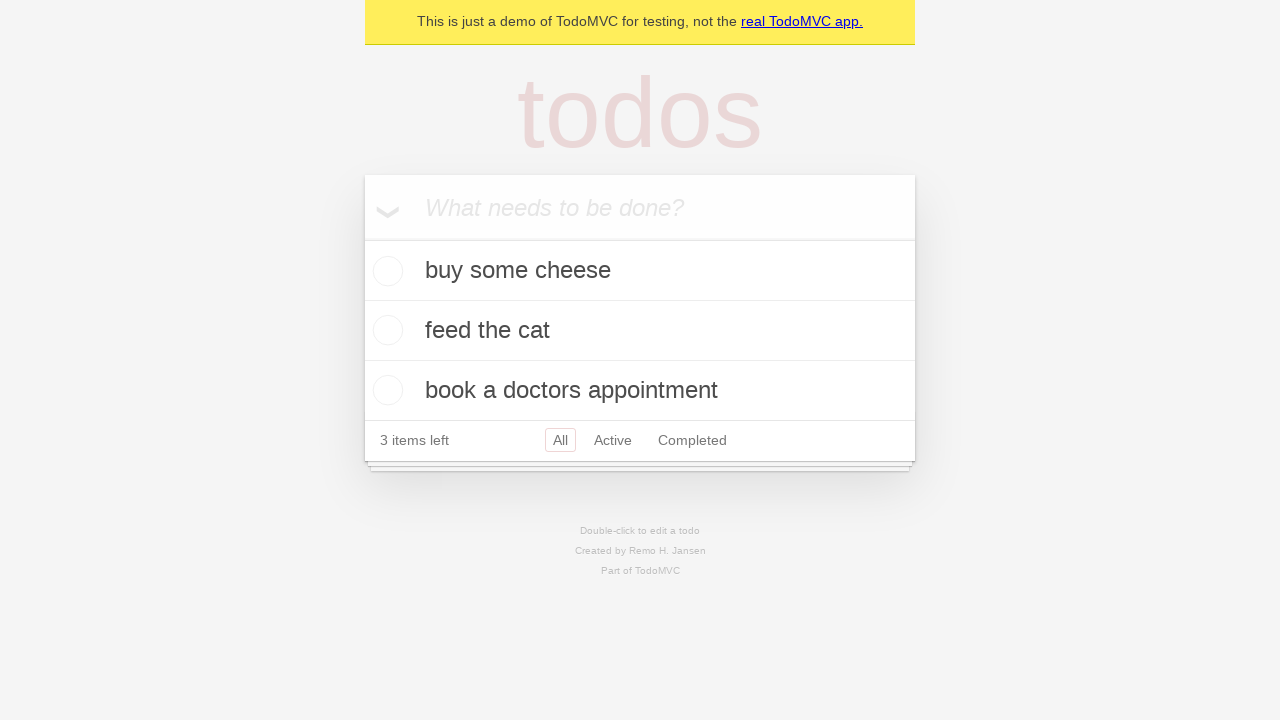

Double-clicked second todo item to edit at (640, 331) on internal:testid=[data-testid="todo-item"s] >> nth=1
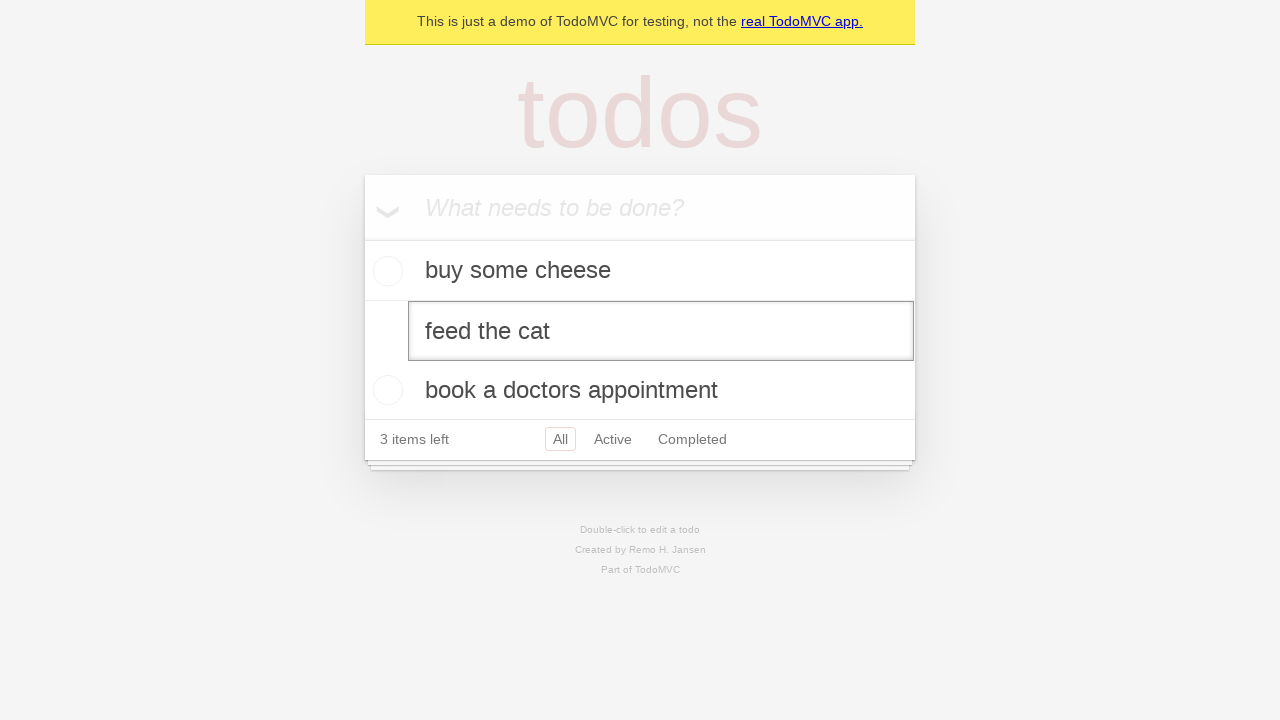

Filled edit field with 'buy some sausages' on internal:testid=[data-testid="todo-item"s] >> nth=1 >> internal:role=textbox[nam
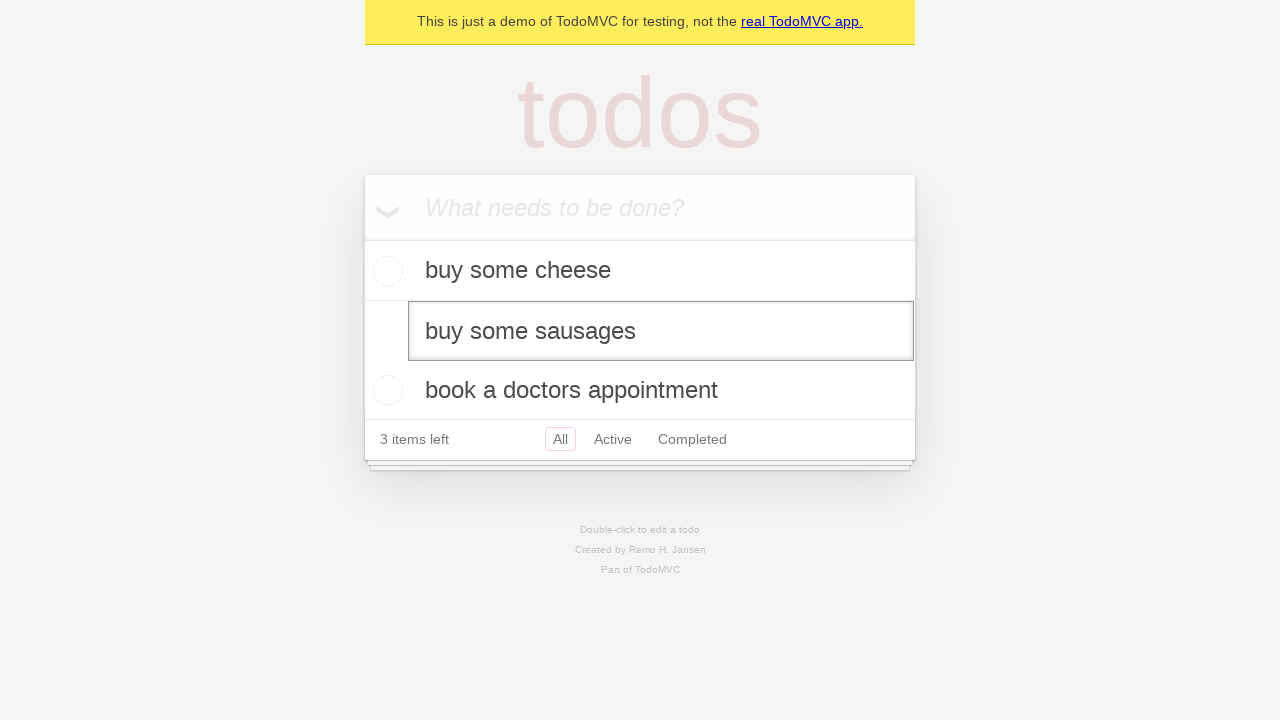

Pressed Escape to cancel edit on internal:testid=[data-testid="todo-item"s] >> nth=1 >> internal:role=textbox[nam
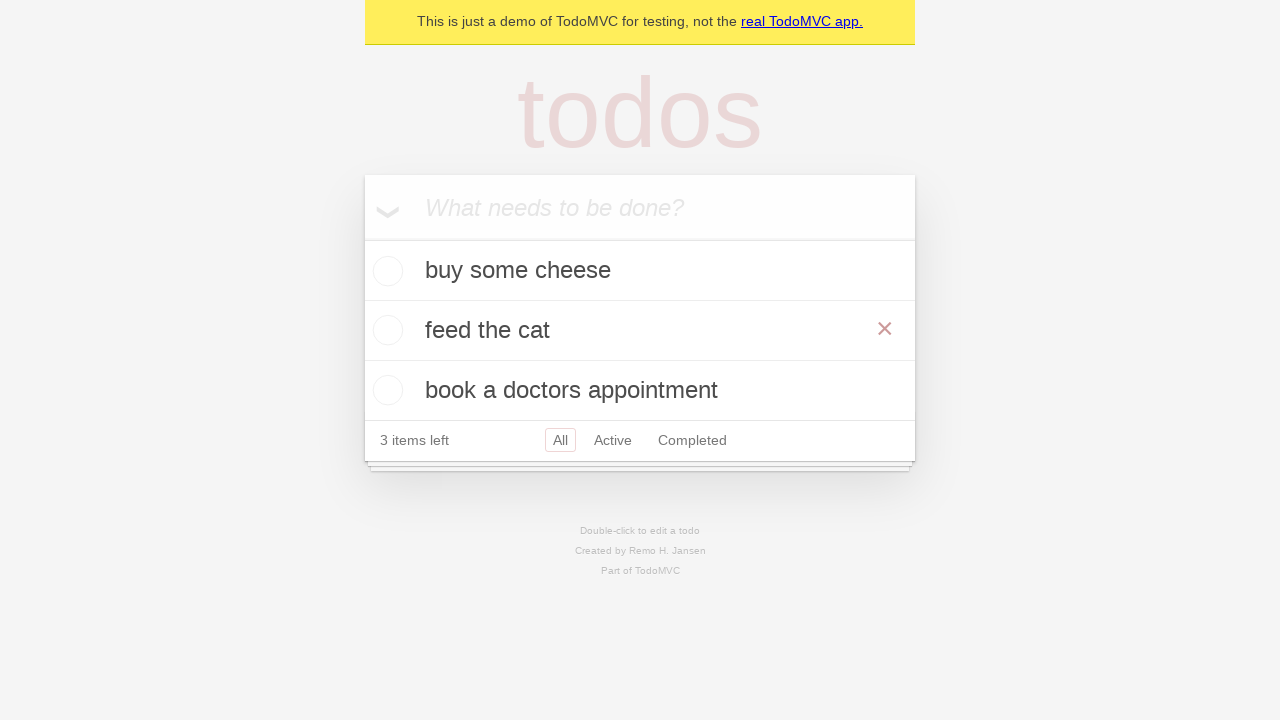

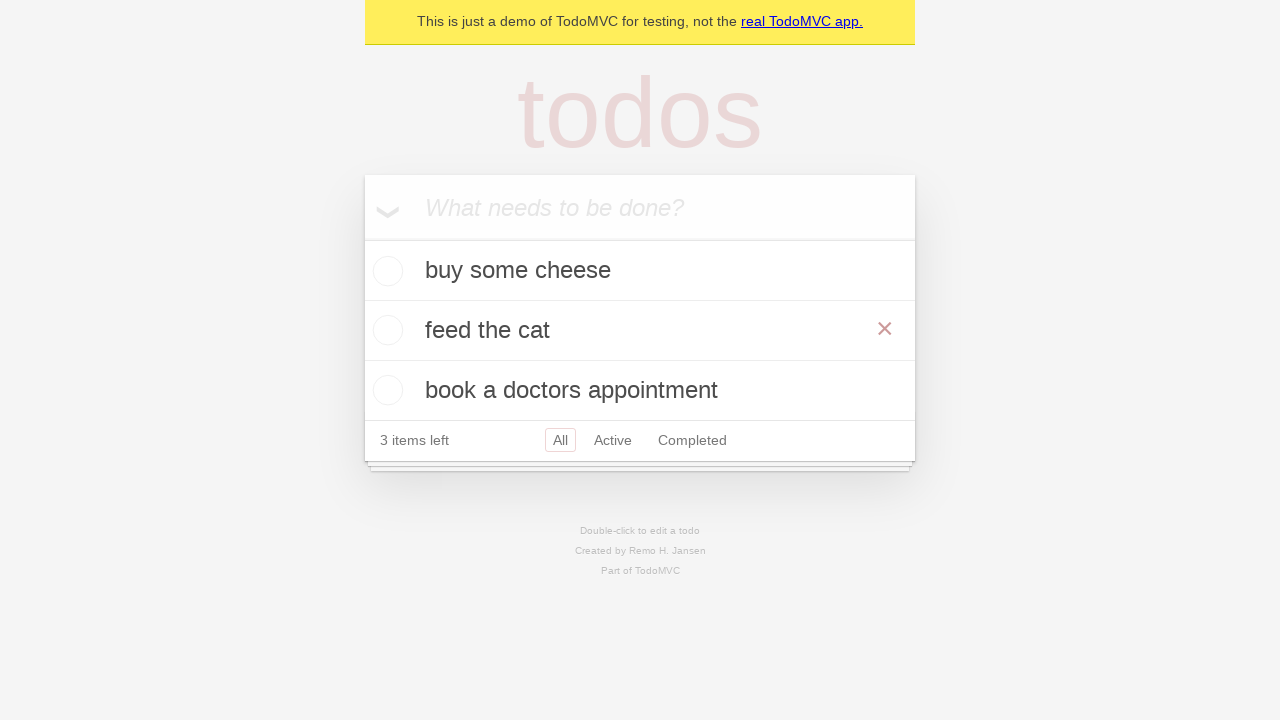